Tests radio button functionality by selecting different radio buttons and verifying their enabled/selected states

Starting URL: http://test.rubywatir.com/radios.php

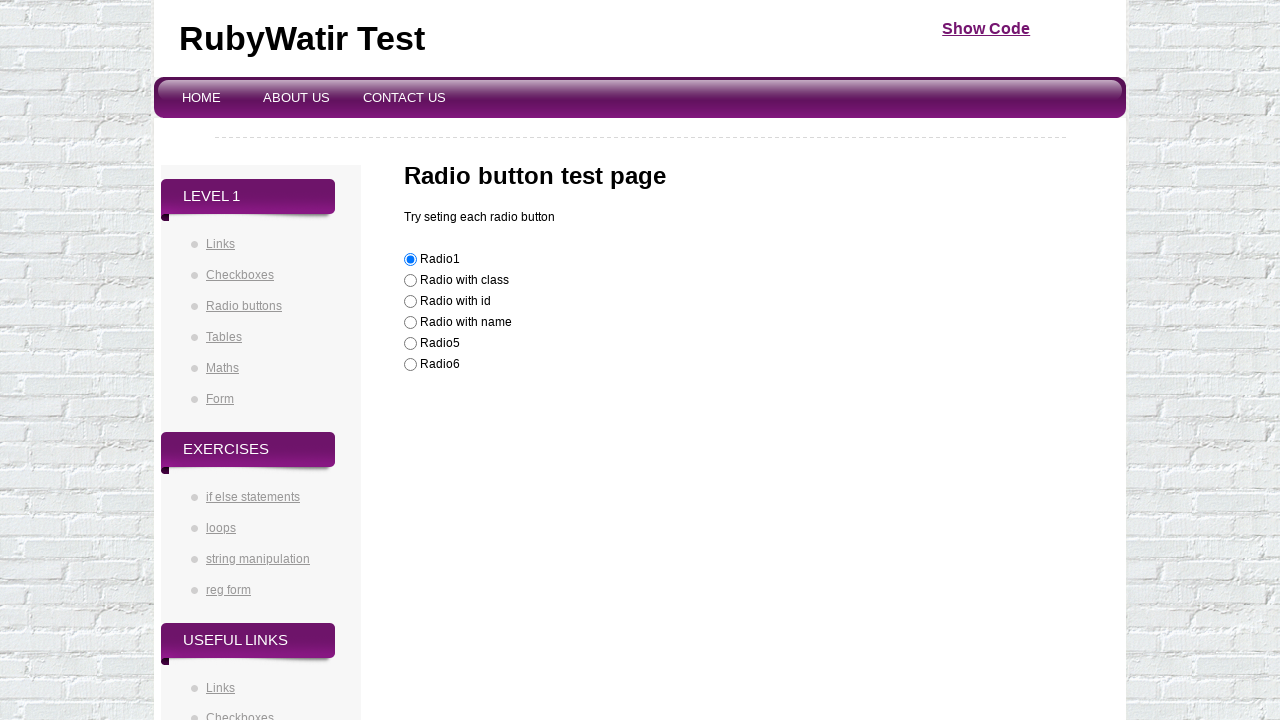

Clicked Radio1 button at (410, 260) on input[value='Radio1']
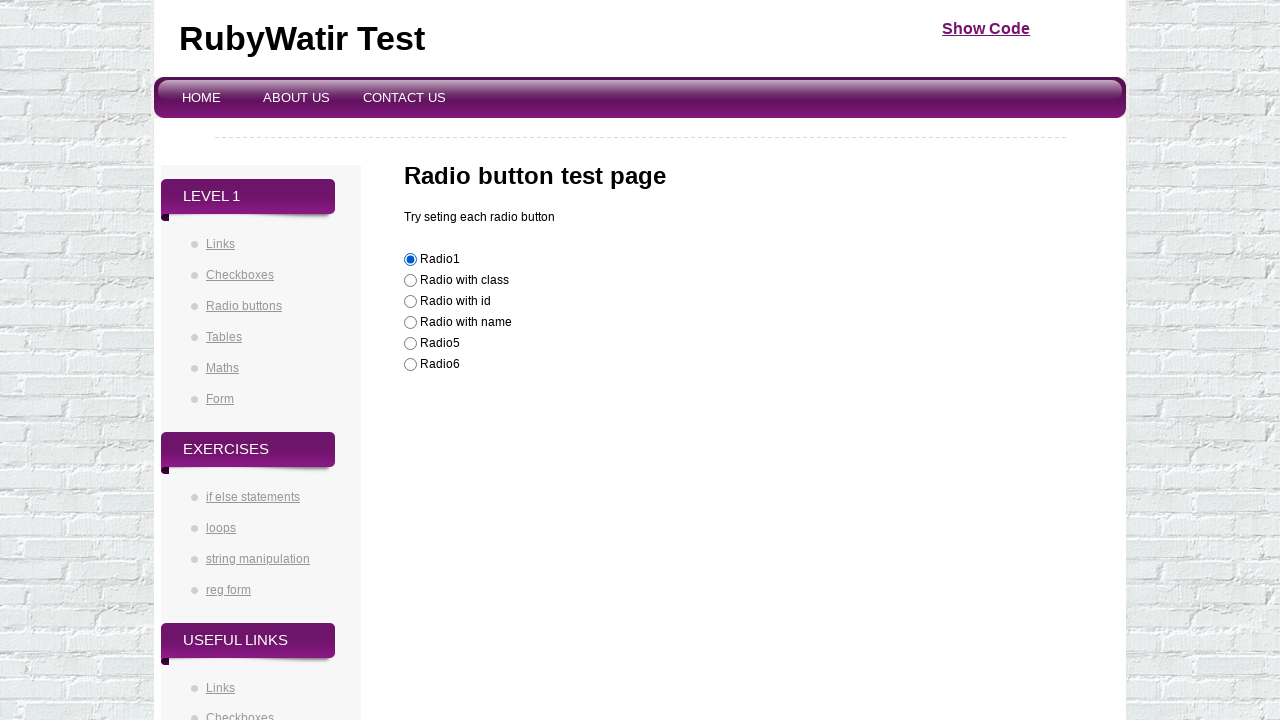

Clicked radio button by class selector at (410, 281) on .radioclass >> nth=0
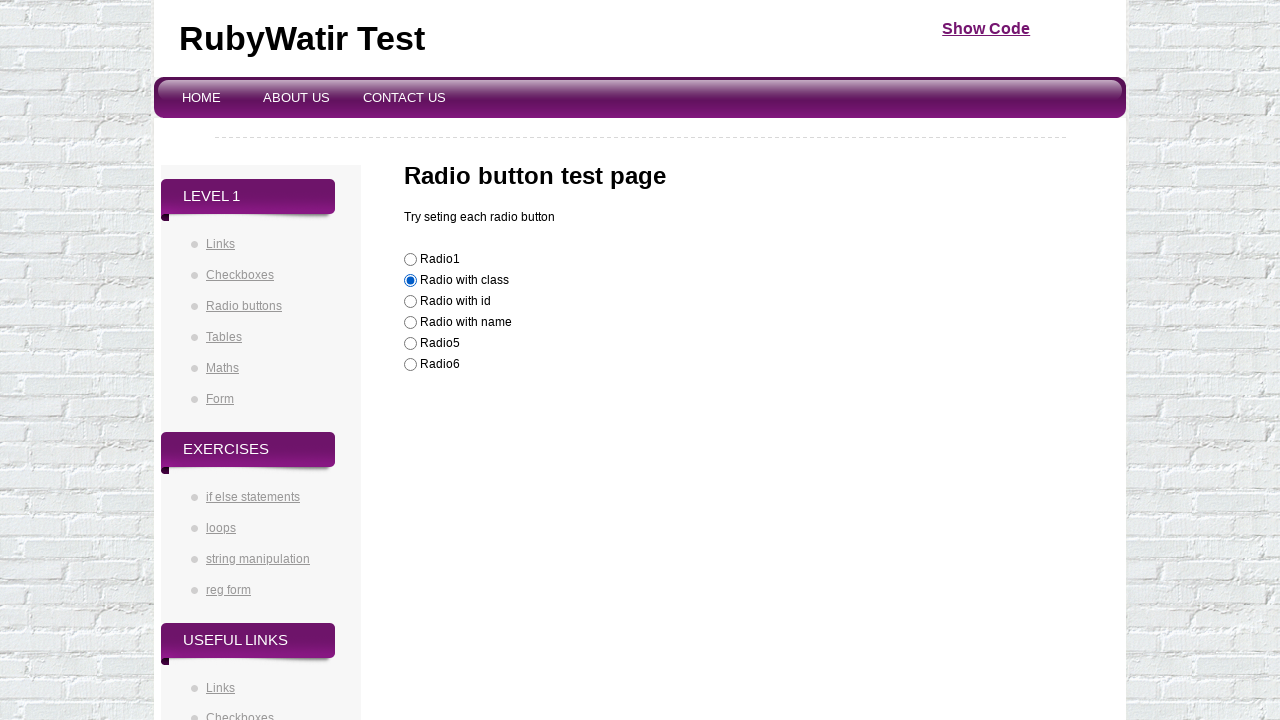

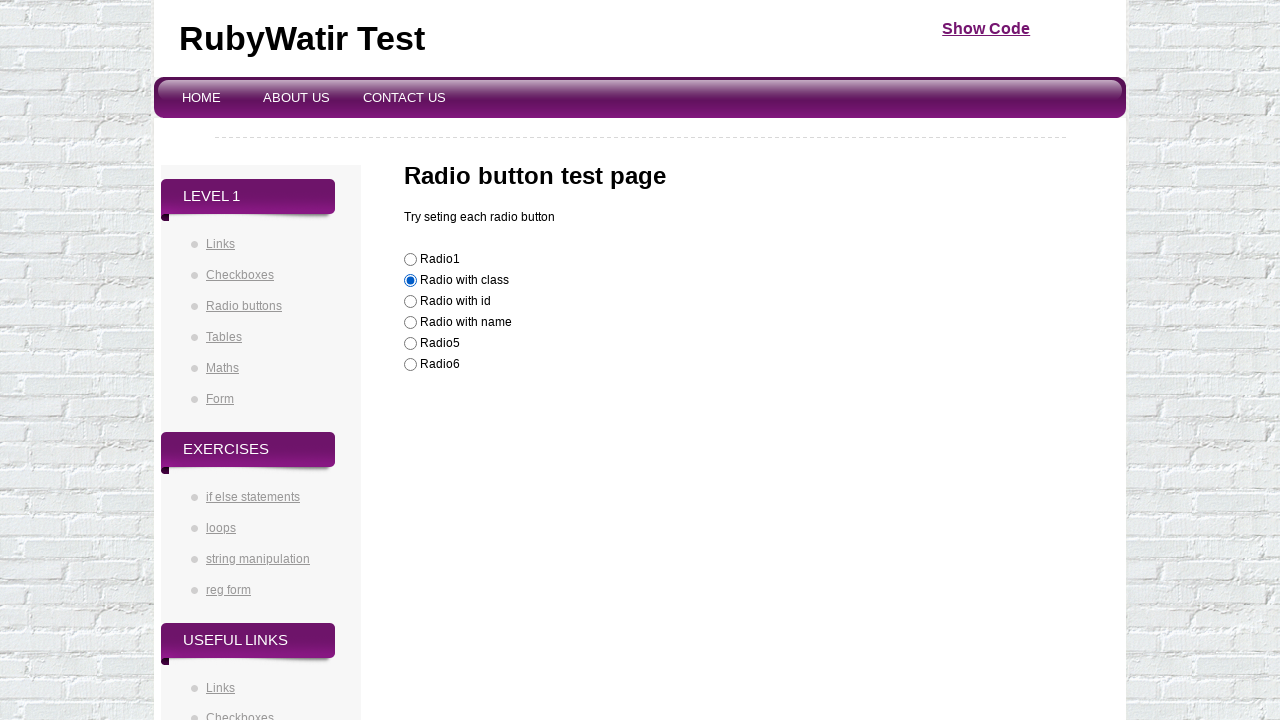